Navigates to the SW Test Academy homepage and clicks the About link to navigate to the About page

Starting URL: http://www.swtestacademy.com

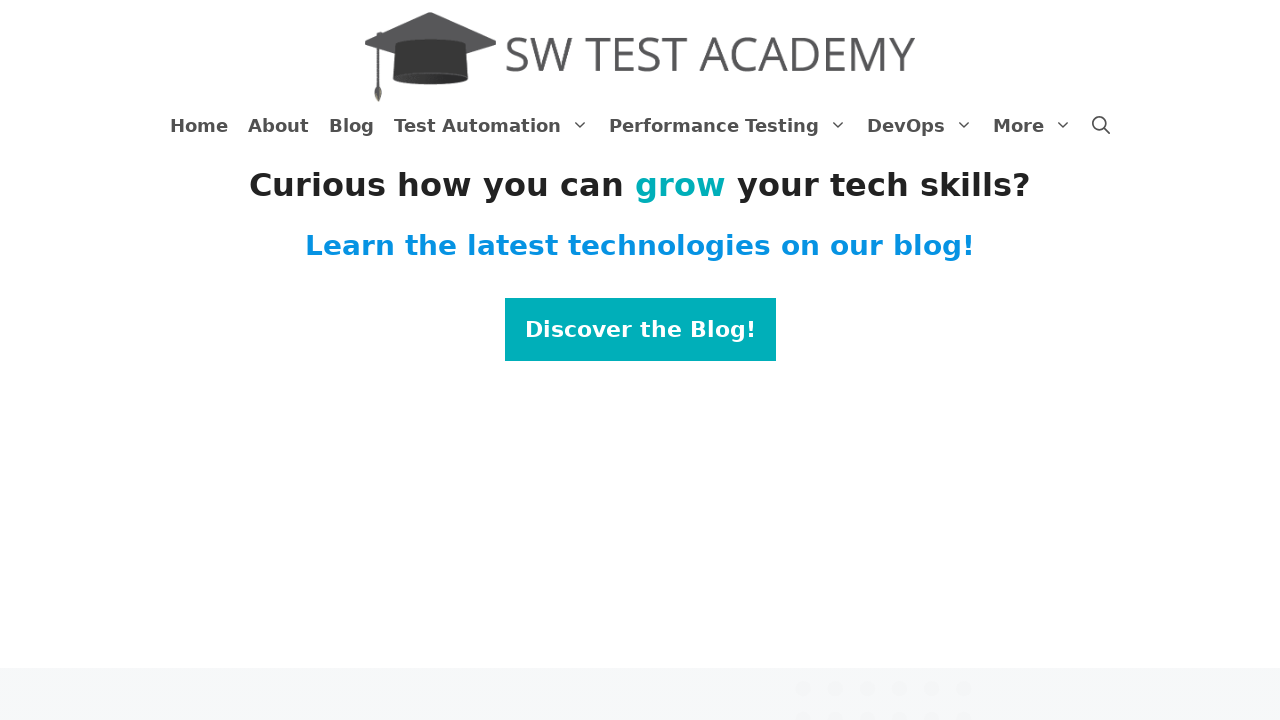

Navigated to SW Test Academy homepage
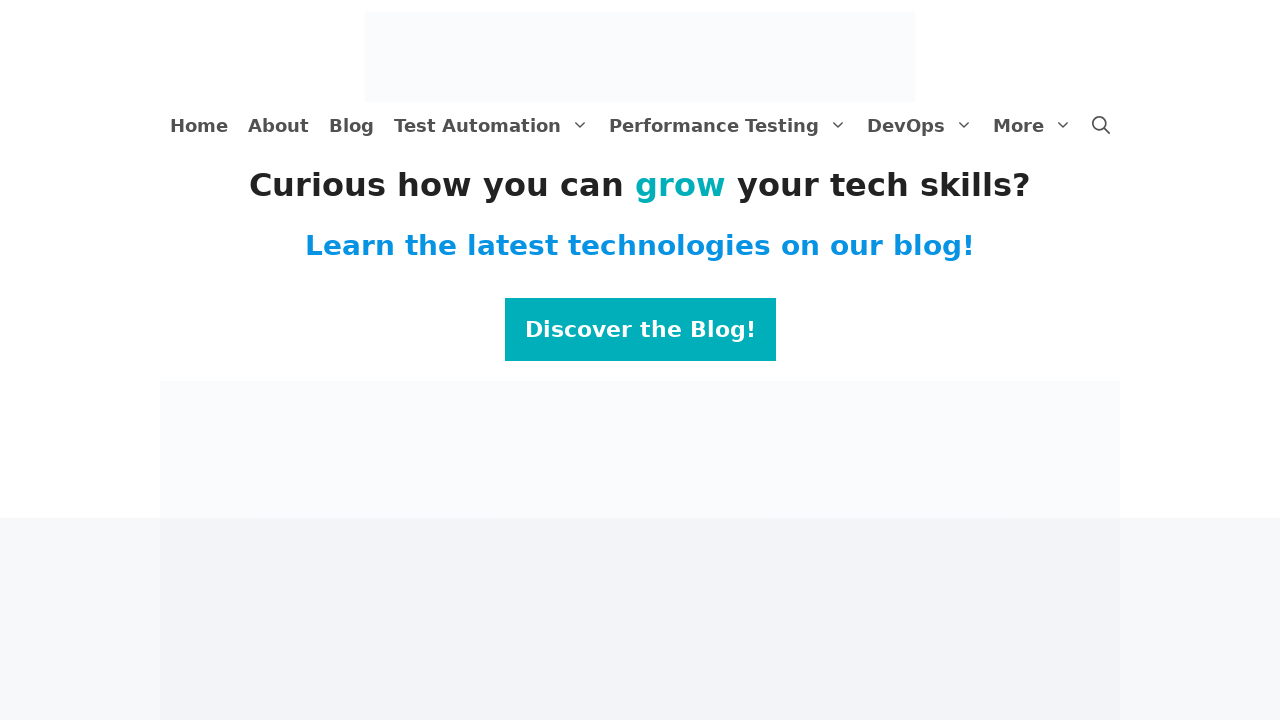

Clicked the About link at (278, 126) on a:has-text('About')
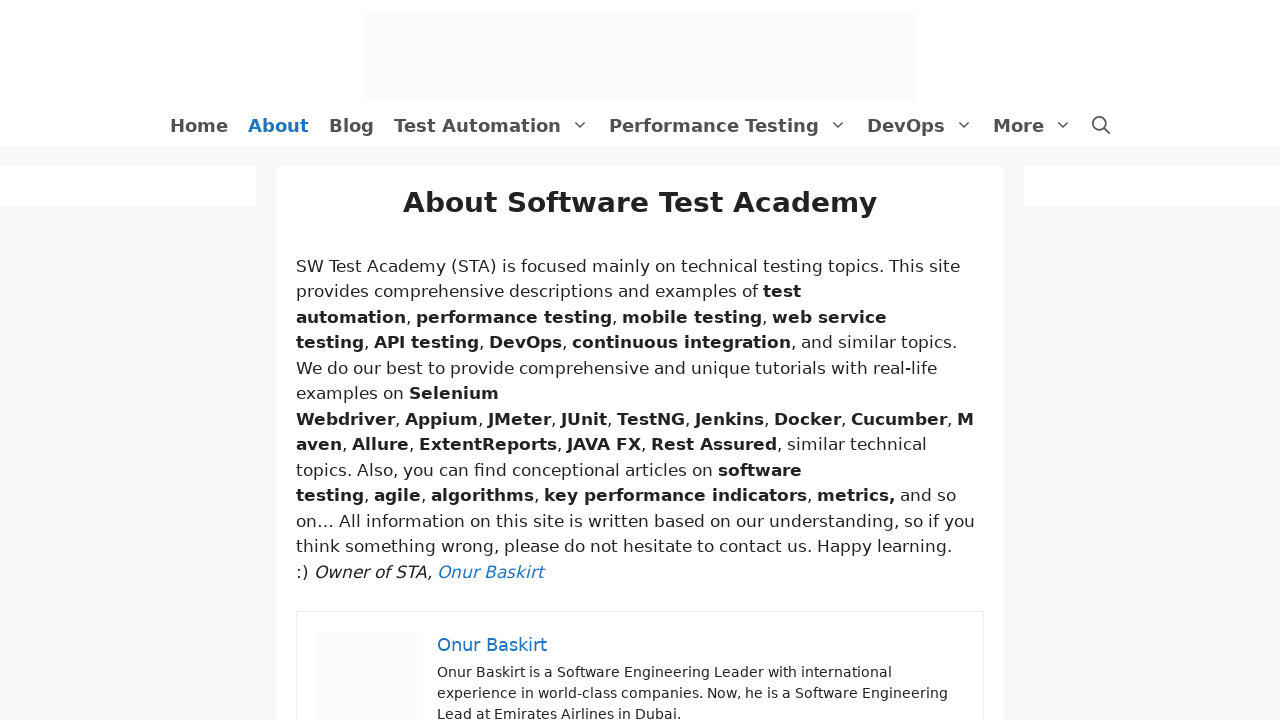

About page navigation completed and network idle
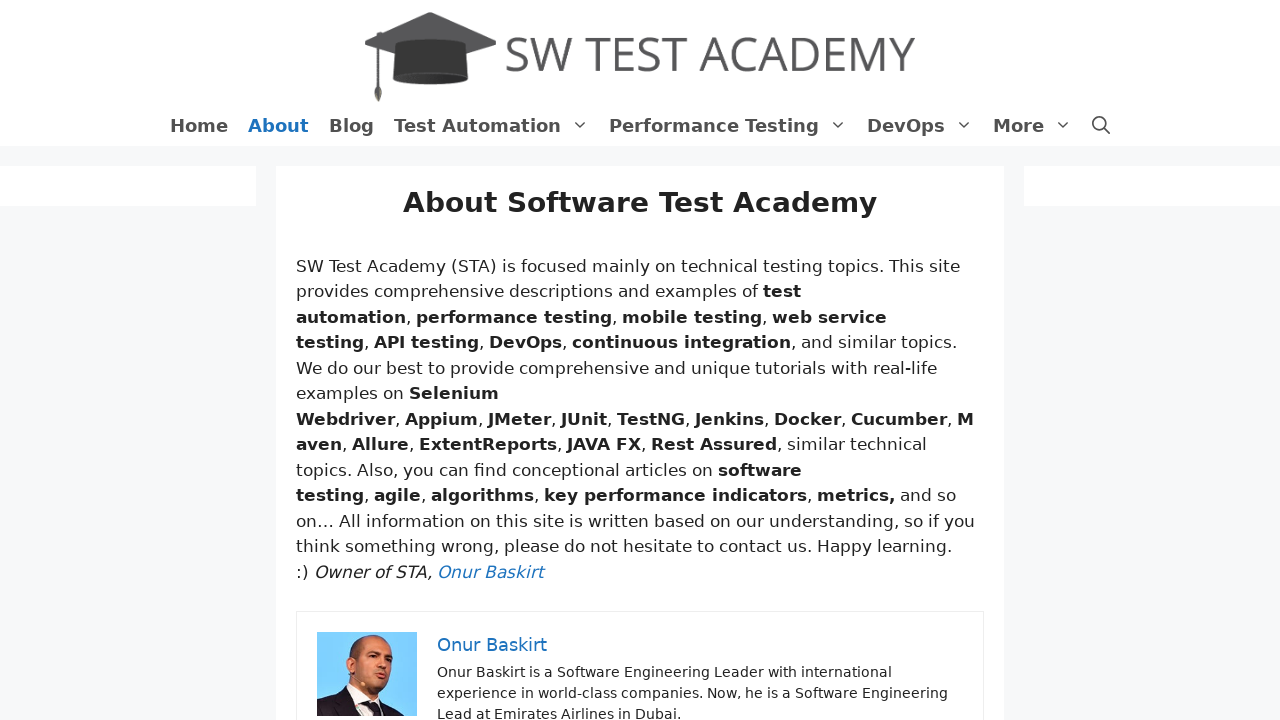

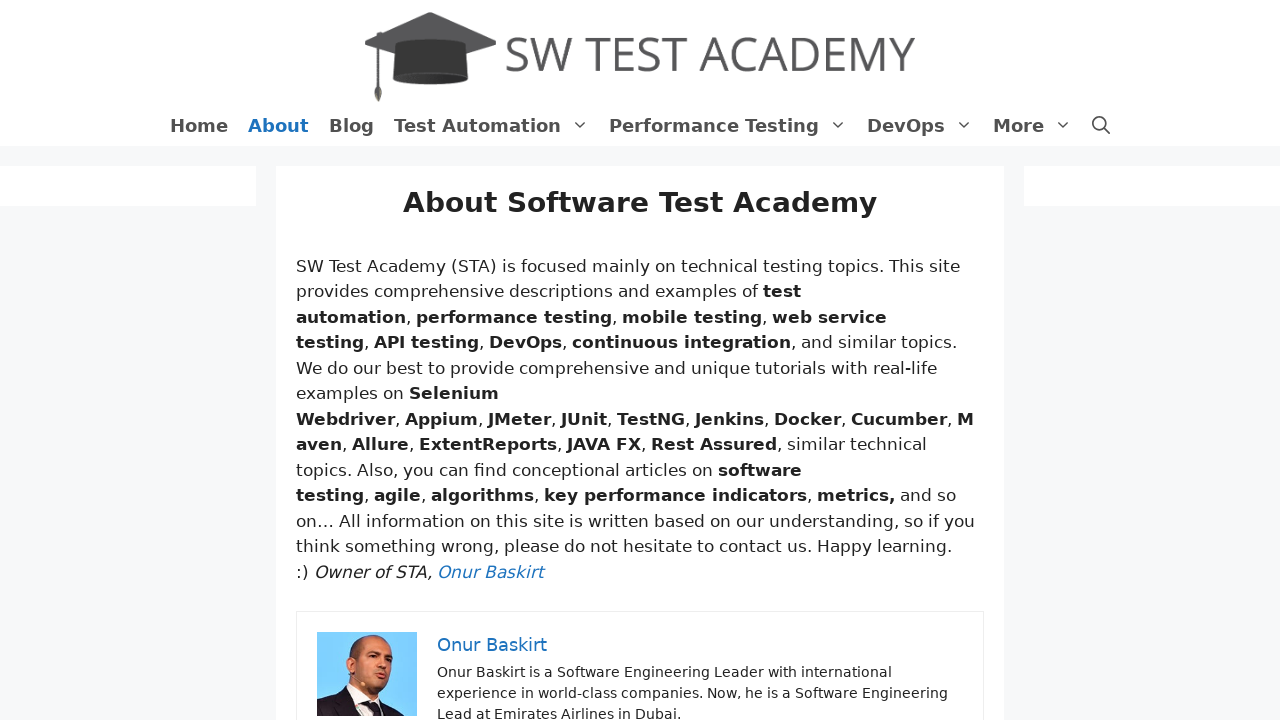